Tests user signup functionality on demoblaze.com by filling in username and password fields and handling the resulting alert

Starting URL: https://www.demoblaze.com/

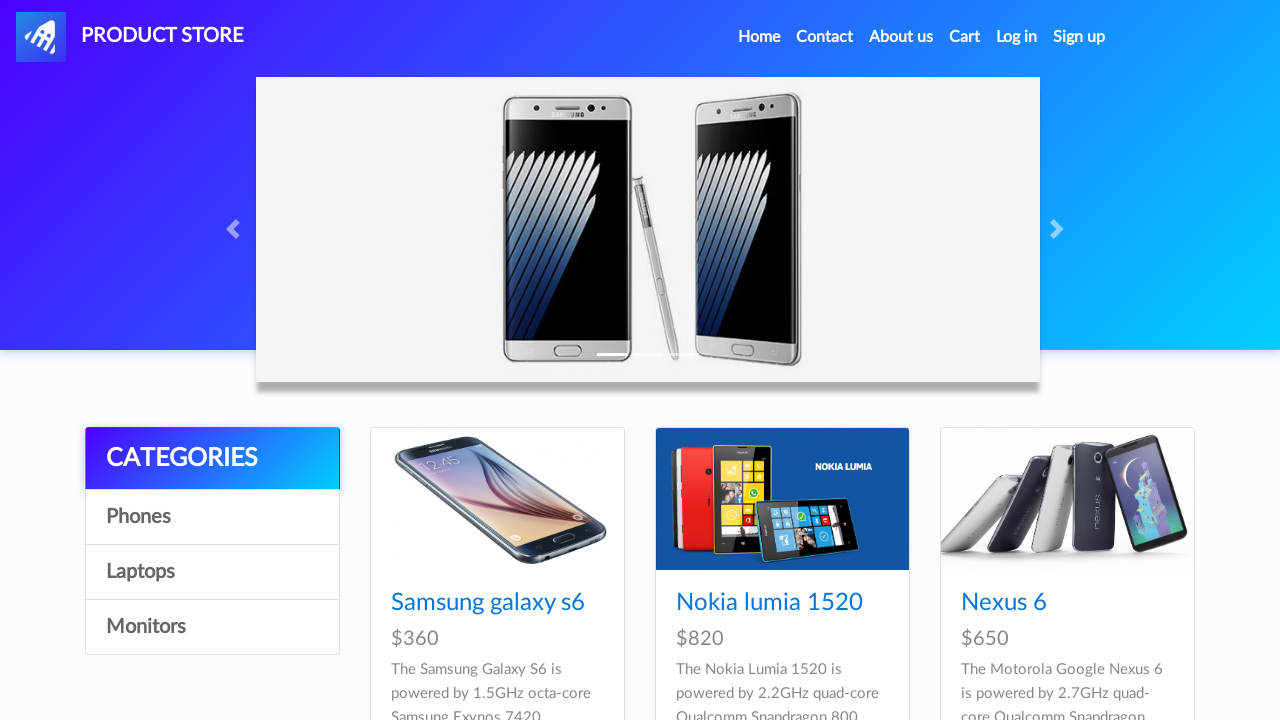

Clicked on Sign up link at (1079, 37) on xpath=//a[text()='Sign up']
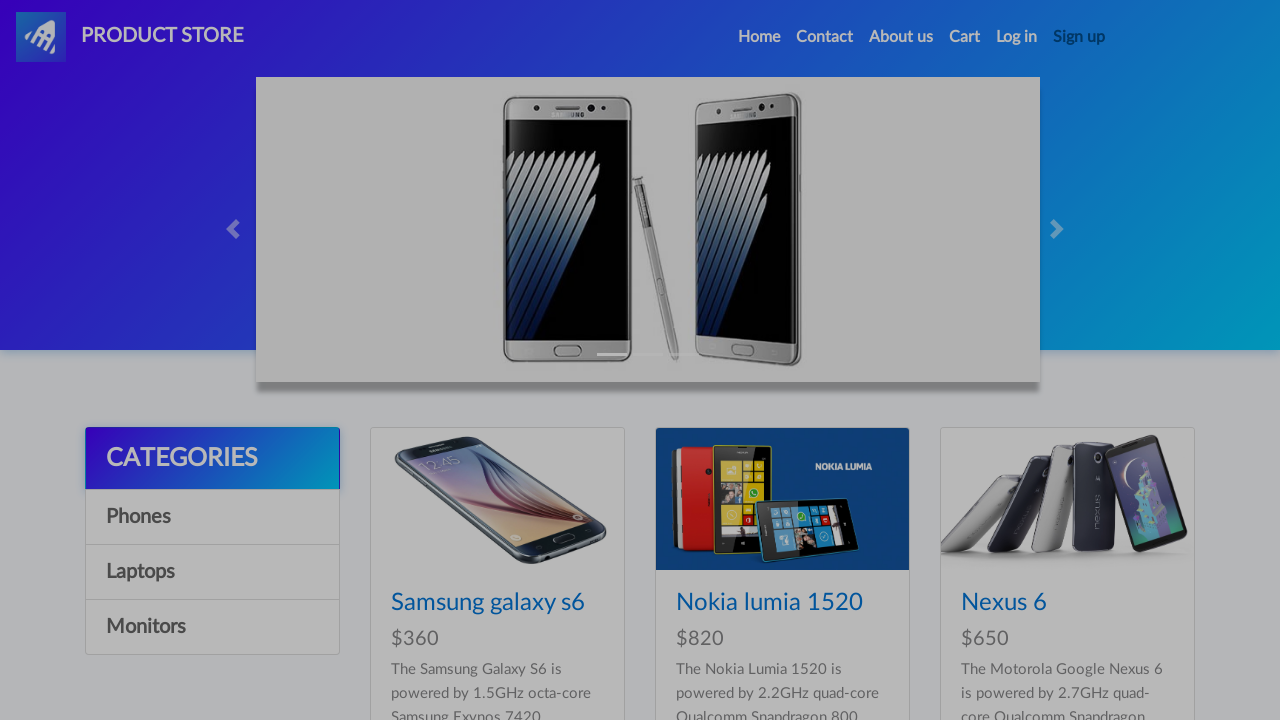

Filled username field with 'testuser8472' on input#sign-username
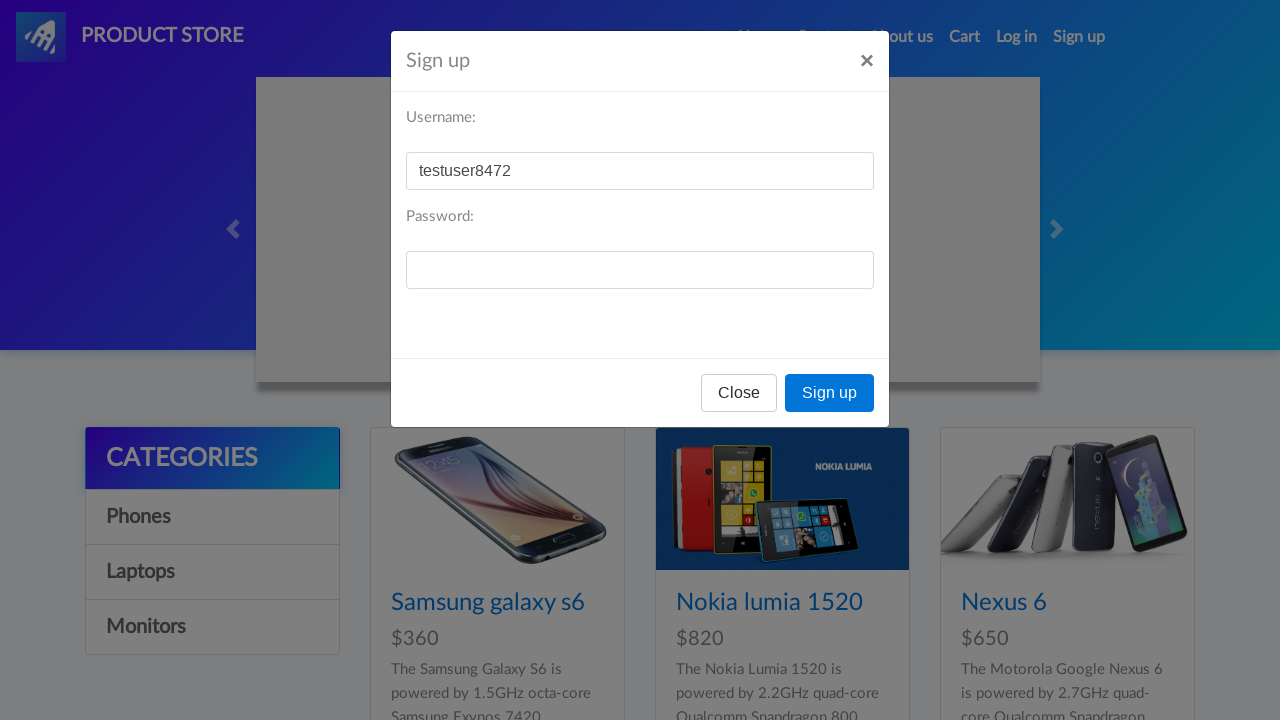

Filled password field with 'TestPass@2024' on input#sign-password
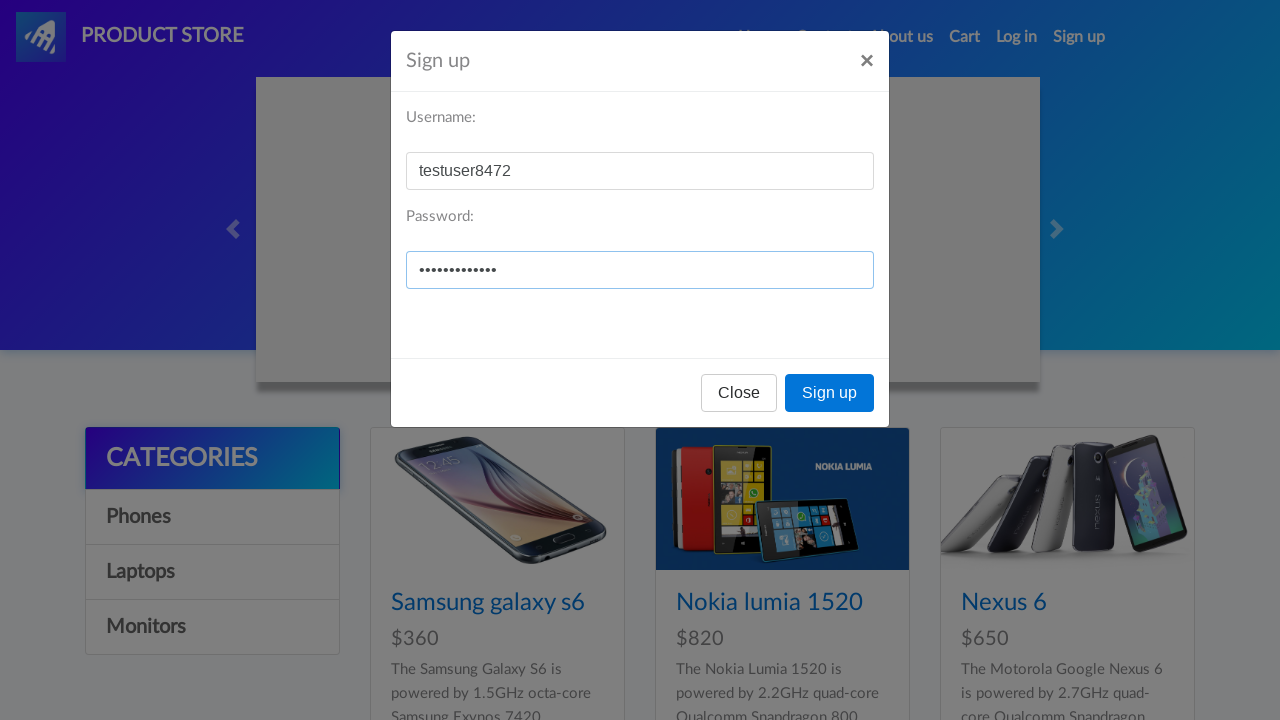

Registered dialog handler to accept alerts
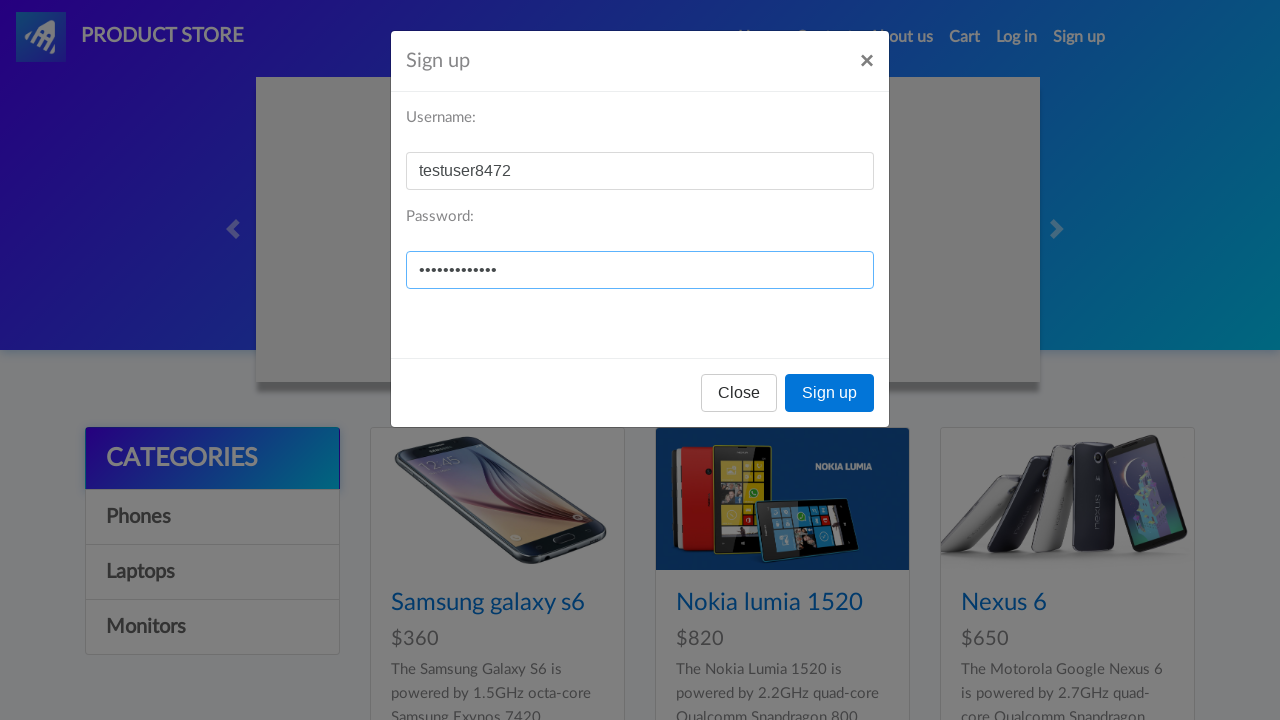

Clicked Sign up button to submit the form at (830, 393) on xpath=//button[text()='Sign up']
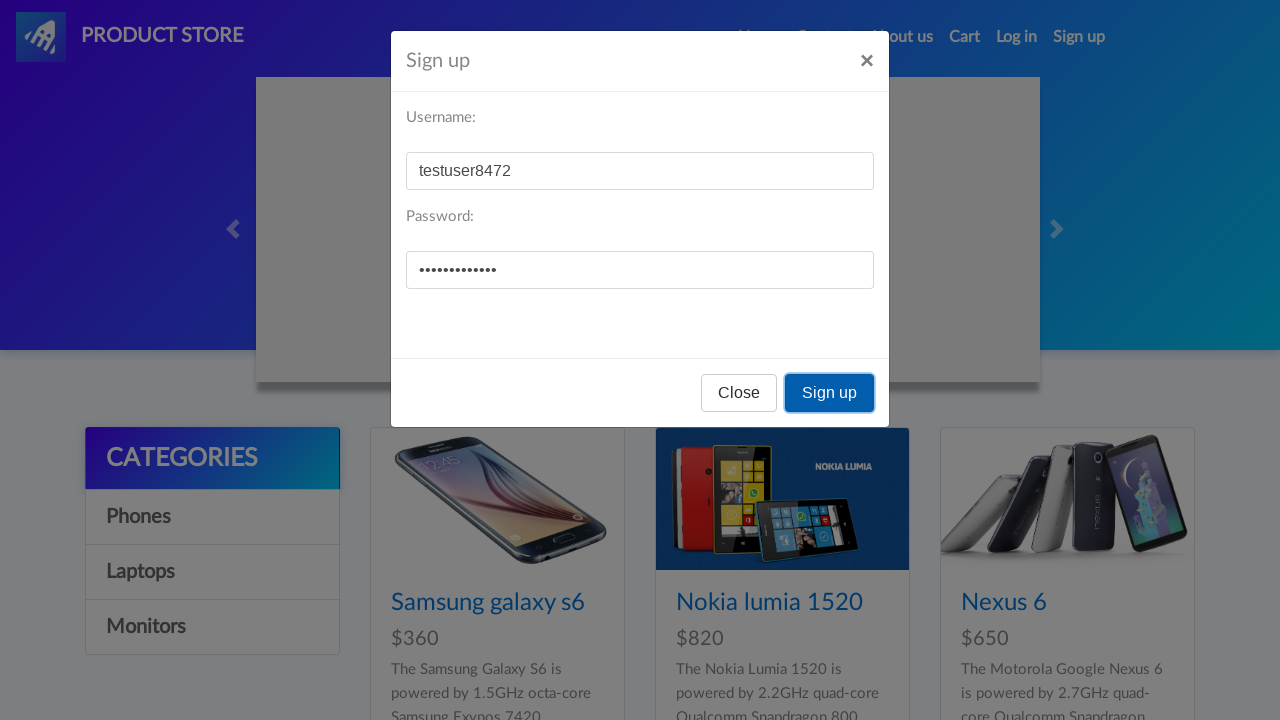

Waited 2 seconds for alert processing
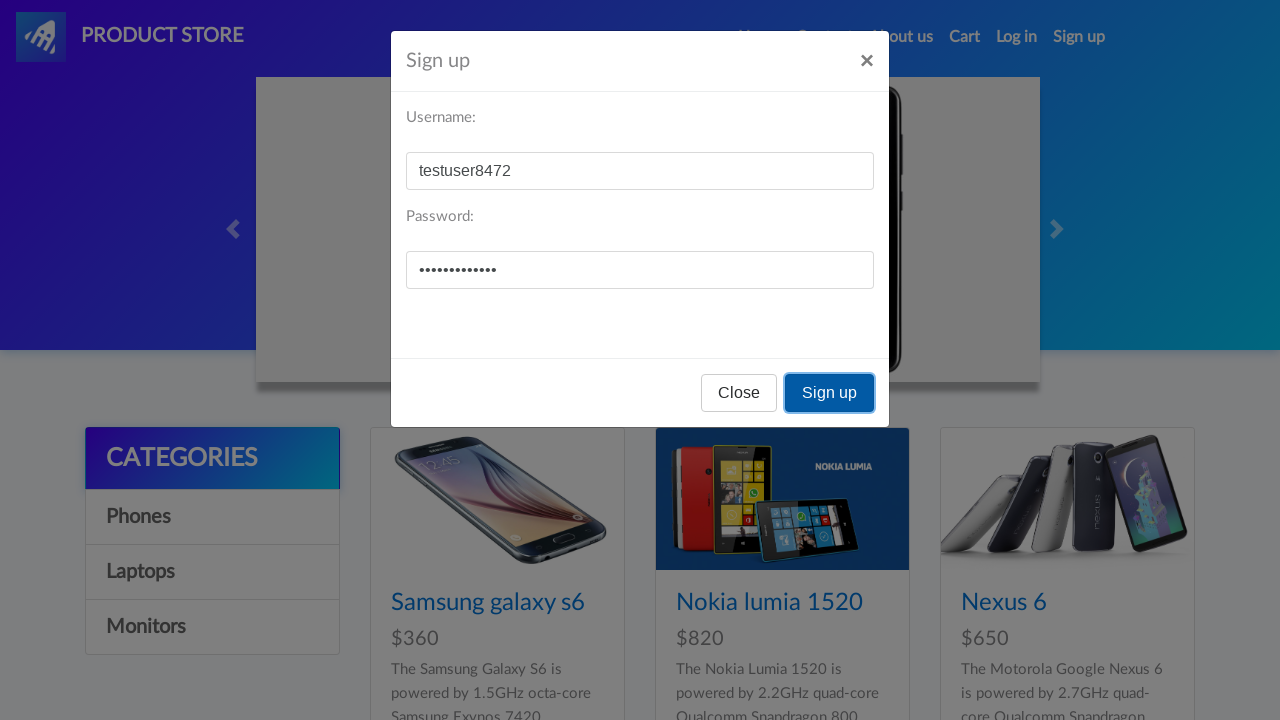

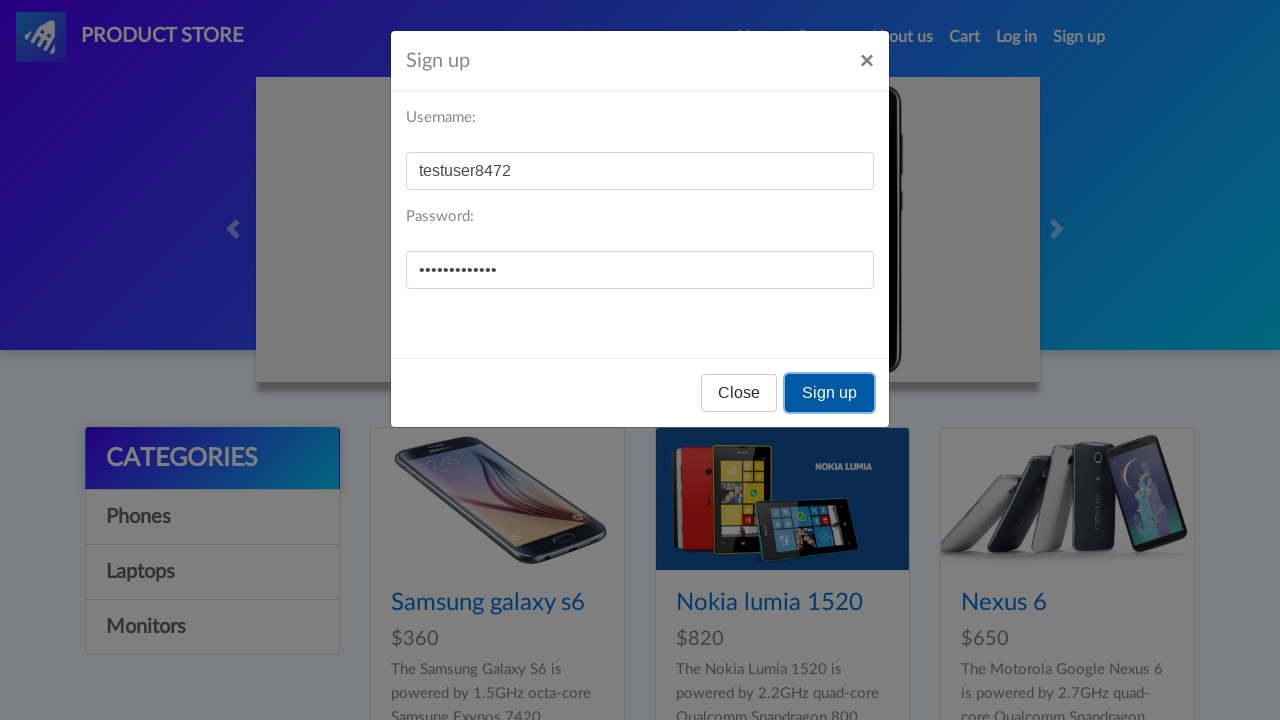